Tests e-commerce functionality by adding multiple items to cart, applying a promo code, and proceeding to place order

Starting URL: https://rahulshettyacademy.com/seleniumPractise/

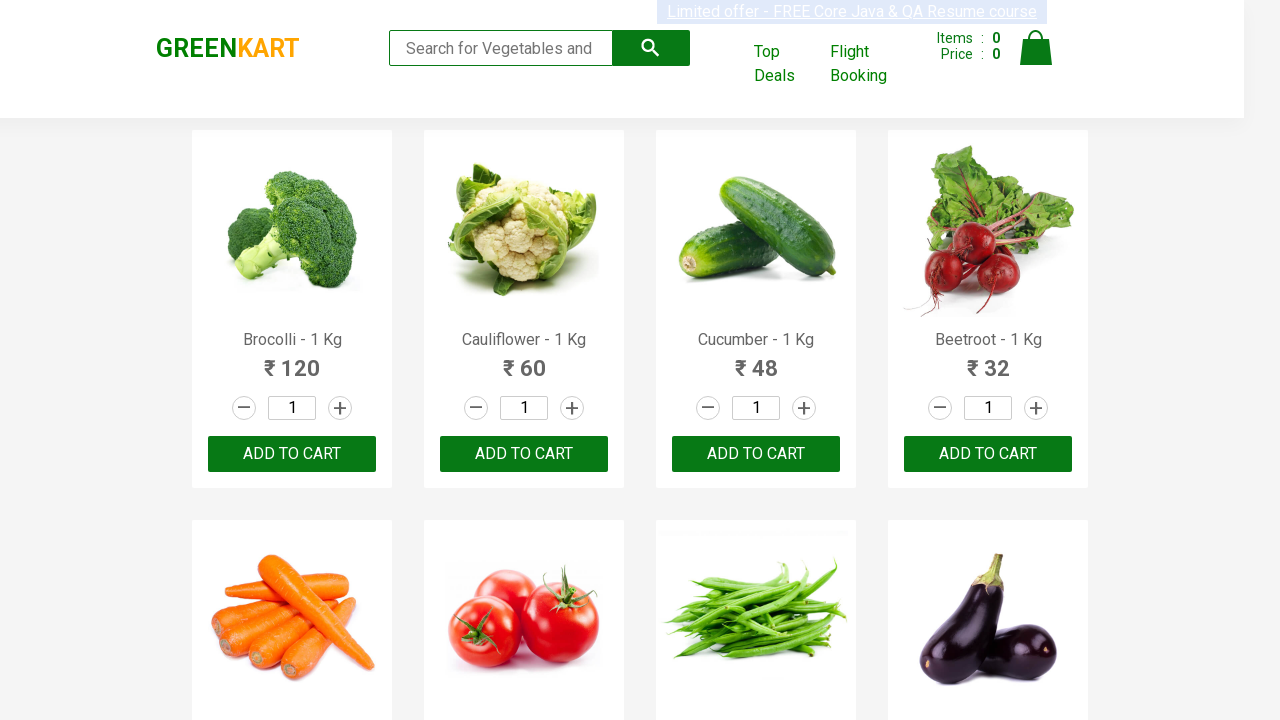

Waited for product names to load on e-commerce page
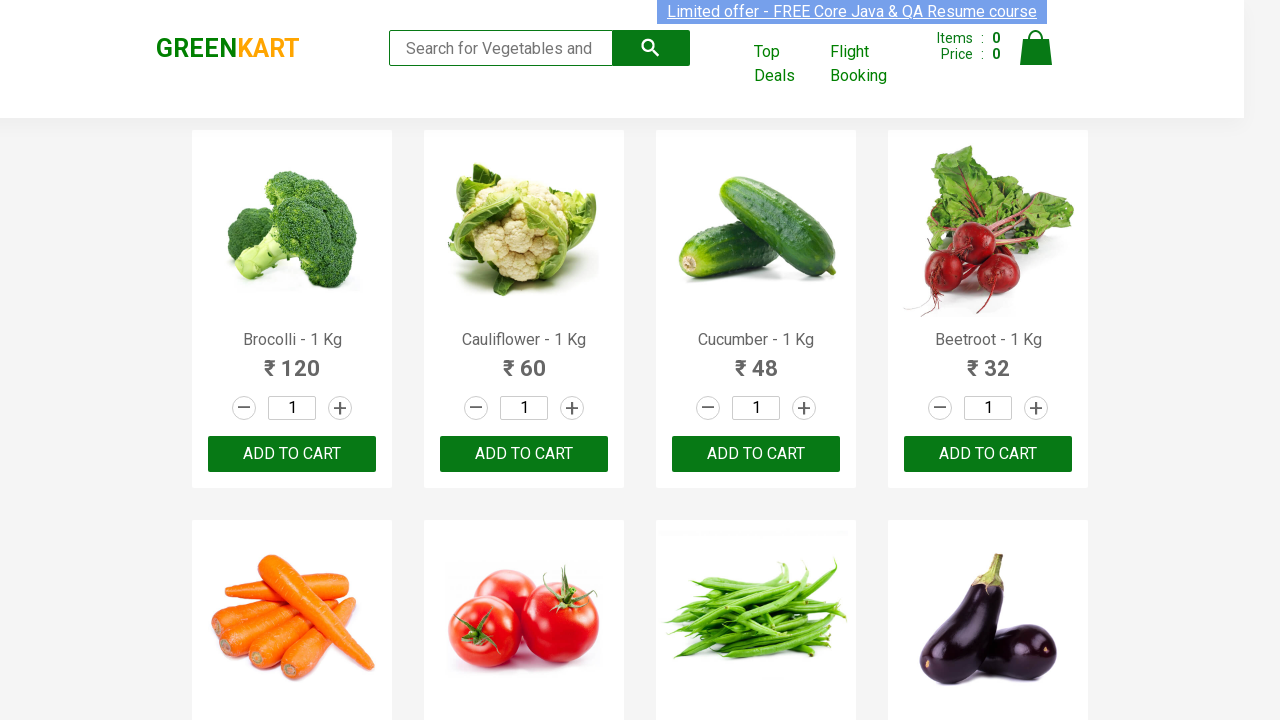

Retrieved all product elements from page
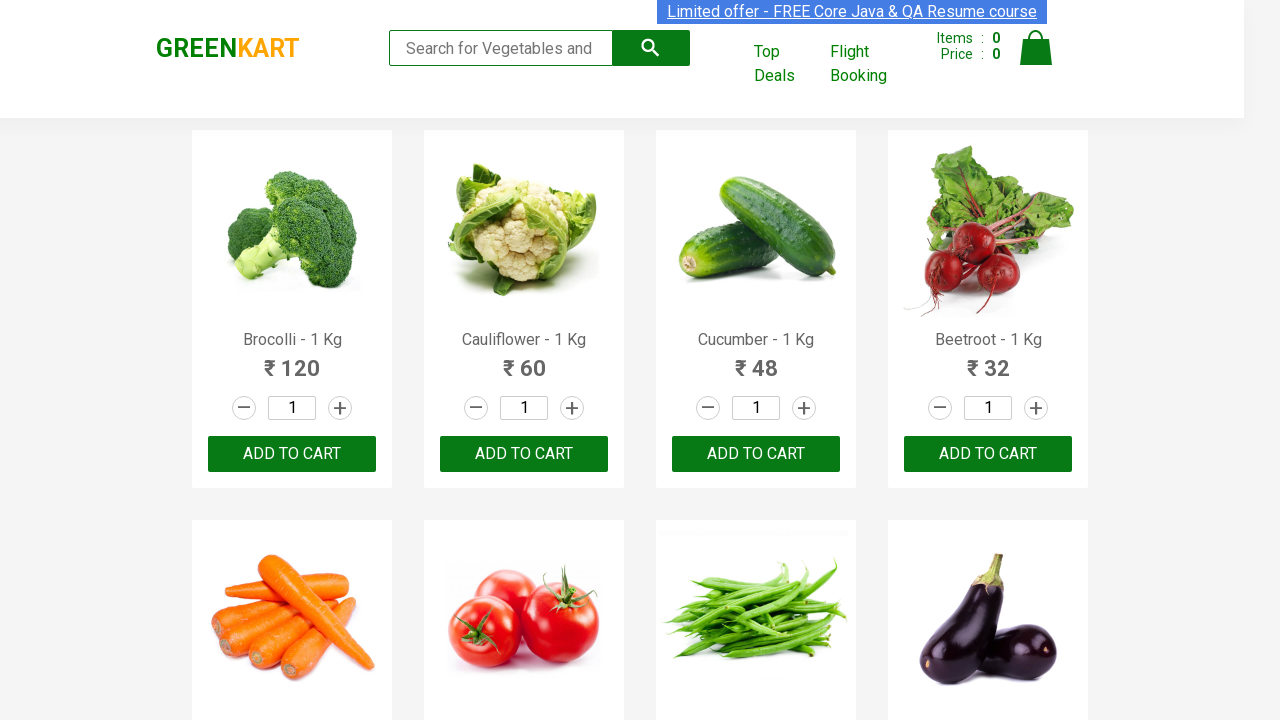

Added 'Brocolli' to cart at (292, 454) on xpath=//div[@class='product-action']/button >> nth=0
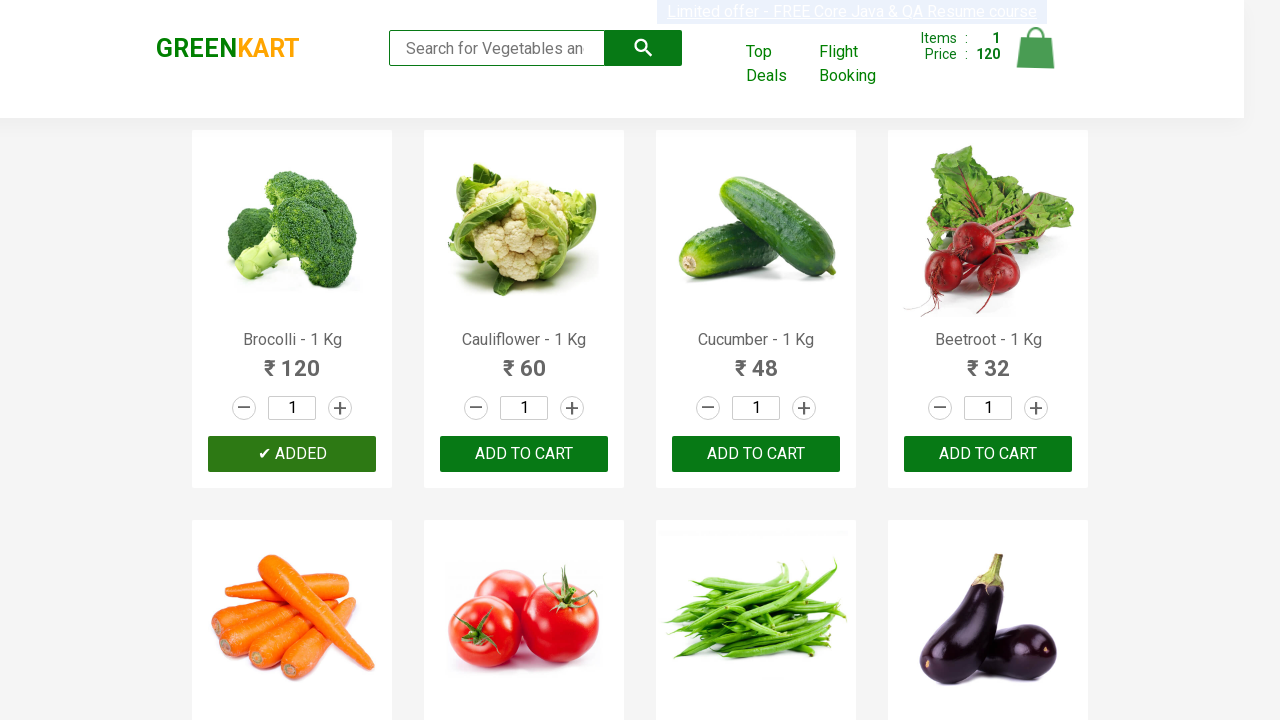

Added 'Cucumber' to cart at (756, 454) on xpath=//div[@class='product-action']/button >> nth=2
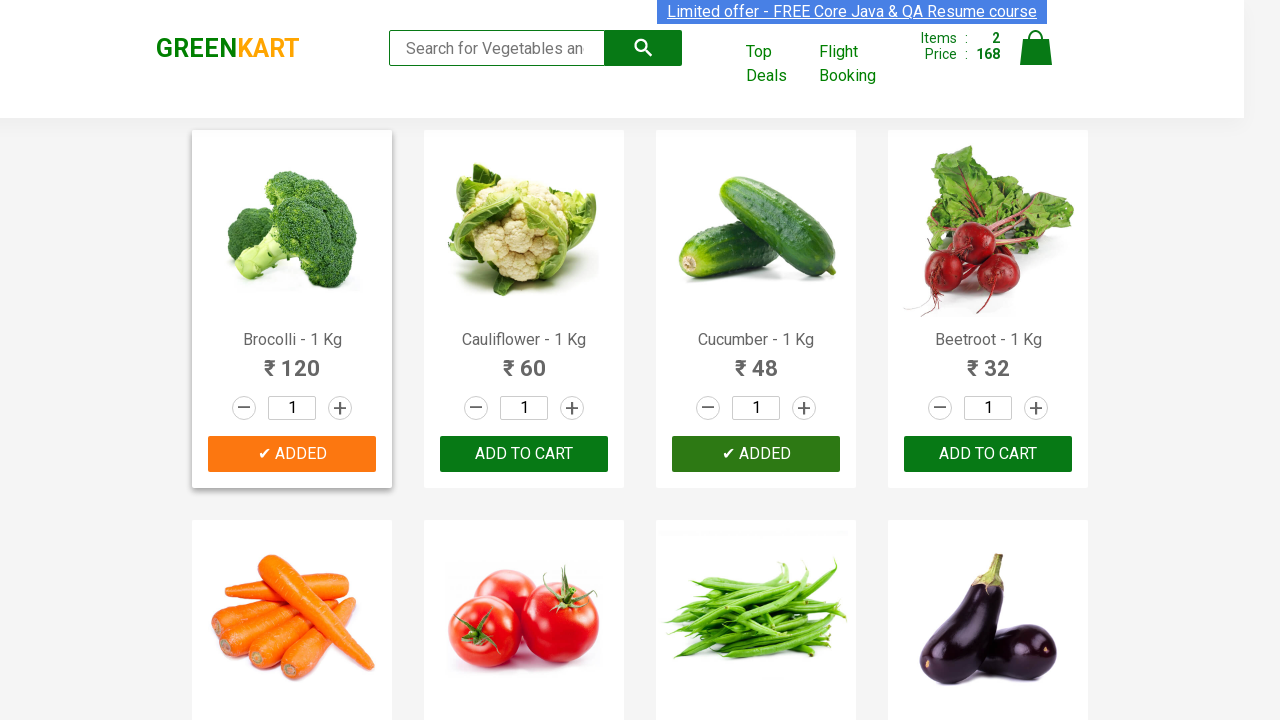

Added 'Beetroot' to cart at (988, 454) on xpath=//div[@class='product-action']/button >> nth=3
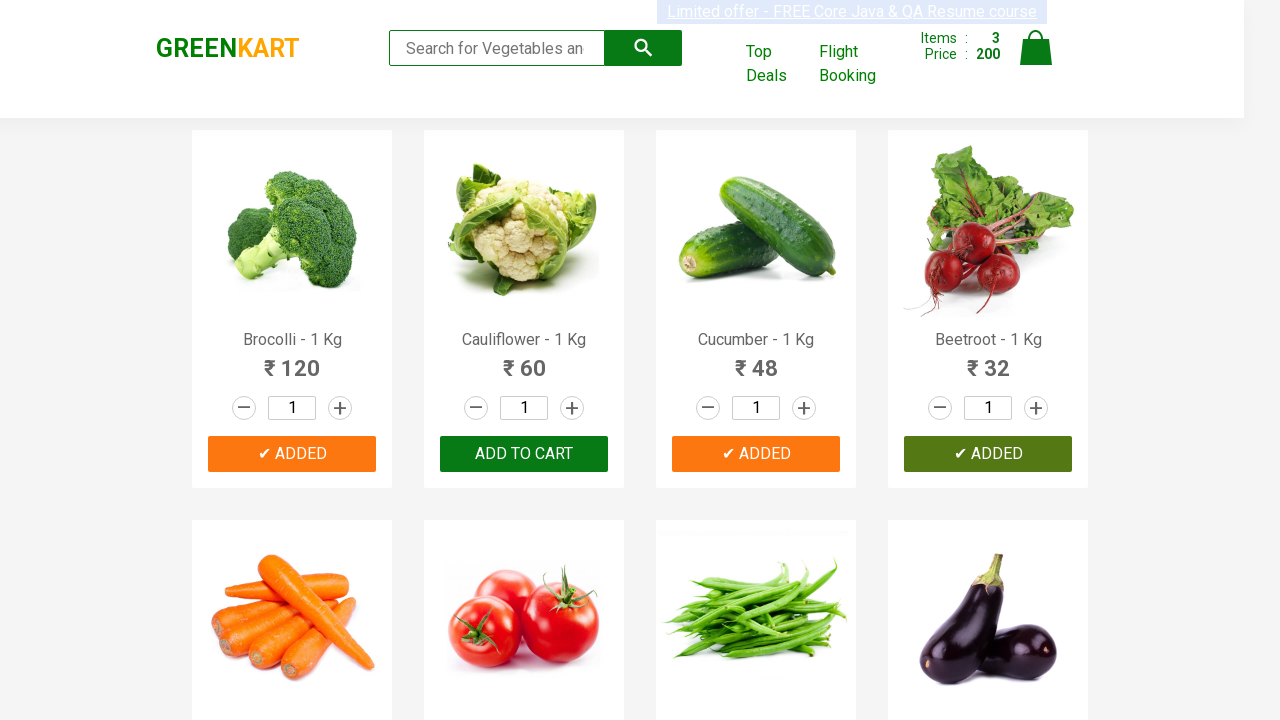

Added 'Carrot' to cart at (292, 360) on xpath=//div[@class='product-action']/button >> nth=4
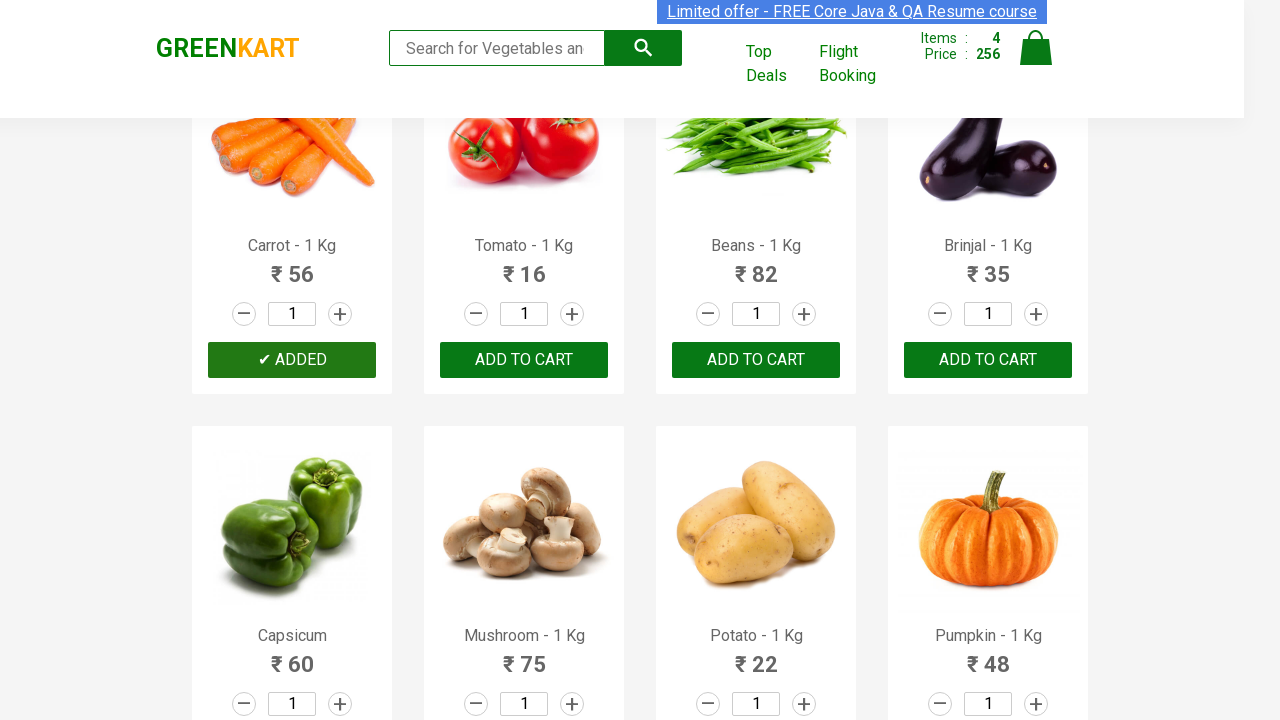

Clicked cart icon to view cart at (1036, 48) on [alt='Cart']
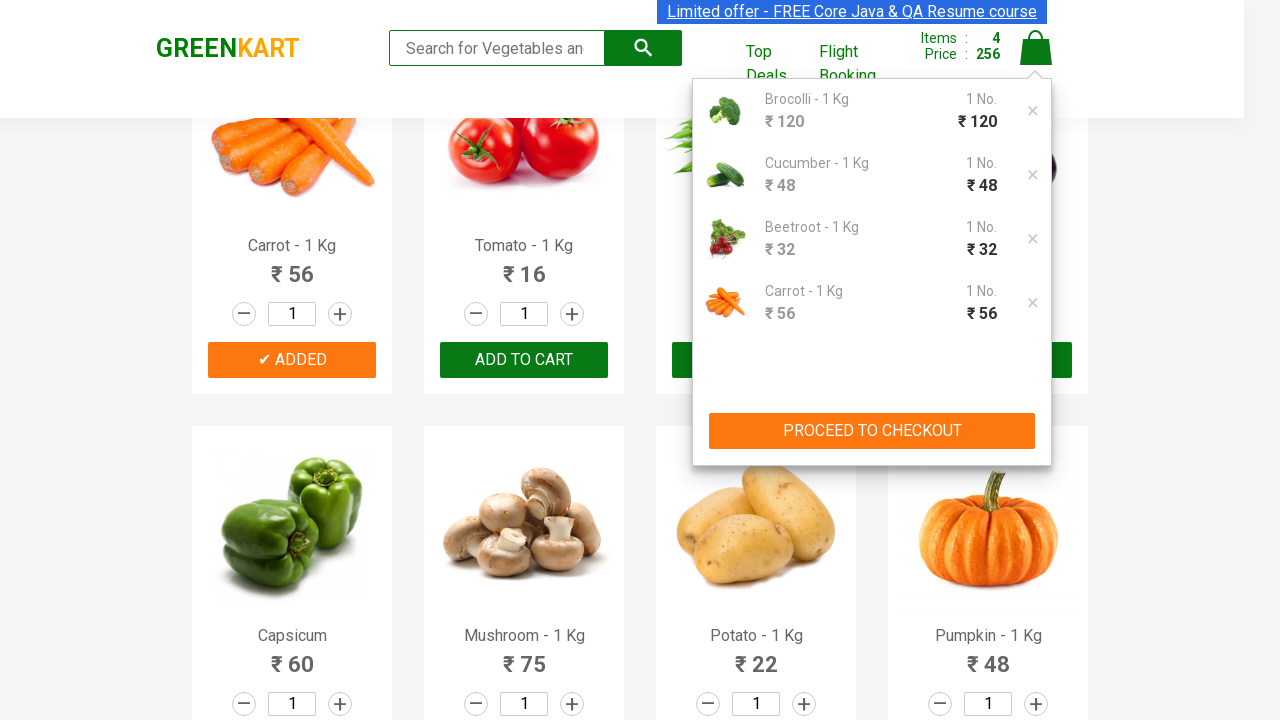

Clicked 'PROCEED TO CHECKOUT' button at (872, 431) on xpath=//button[contains(text(),'PROCEED TO CHECKOUT')]
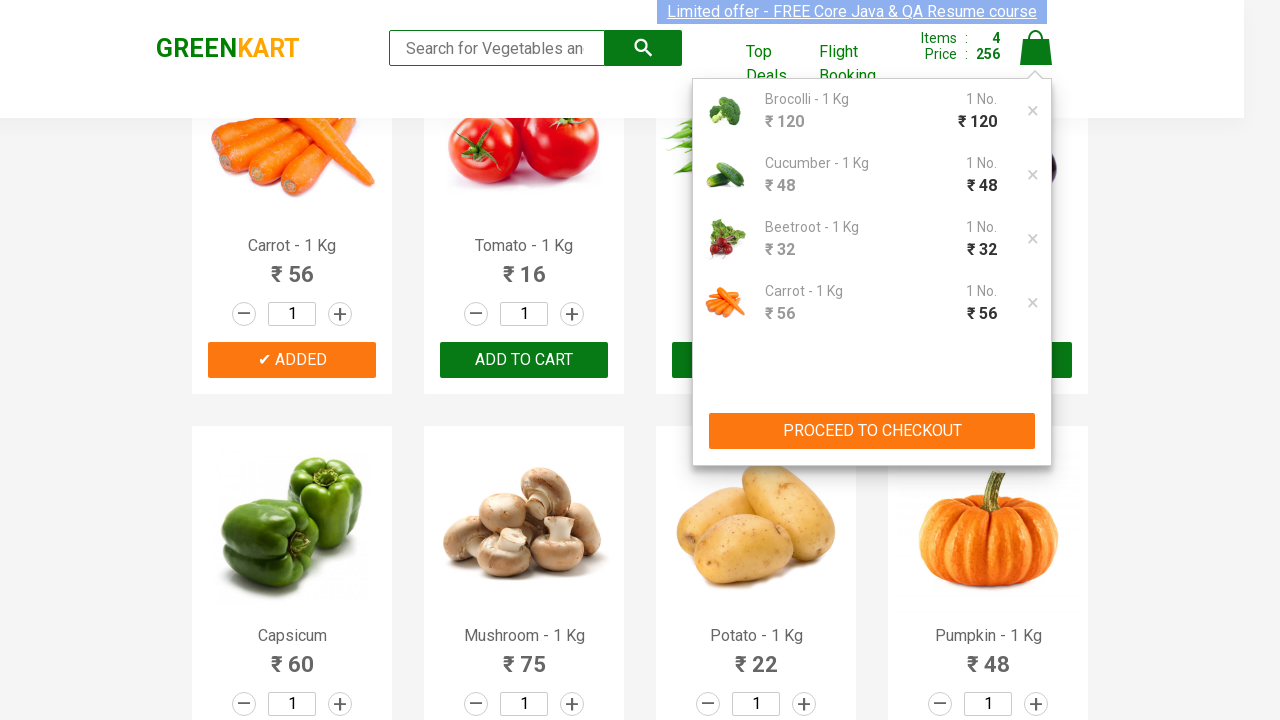

Entered promo code 'rahulshettyacademy' in promo field on //input[@class='promoCode']
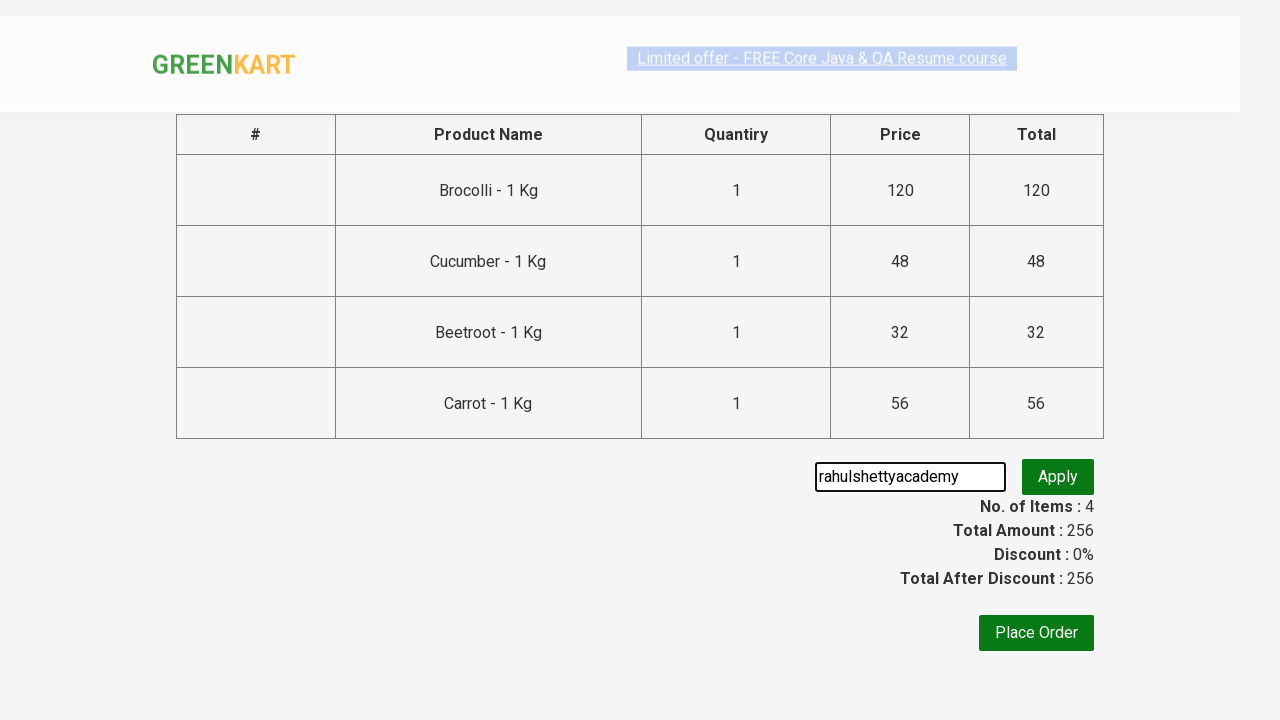

Clicked 'Apply' button to apply promo code at (1058, 477) on xpath=//button[@class='promoBtn']
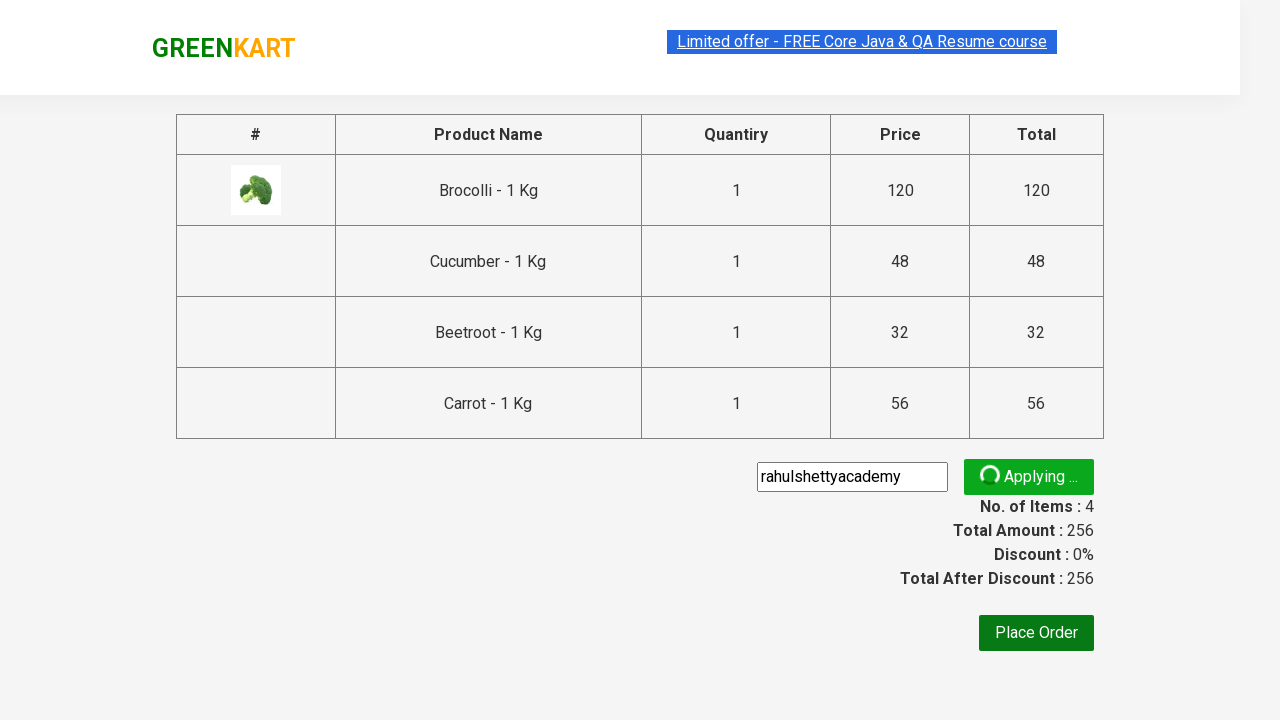

Promo code confirmation message appeared
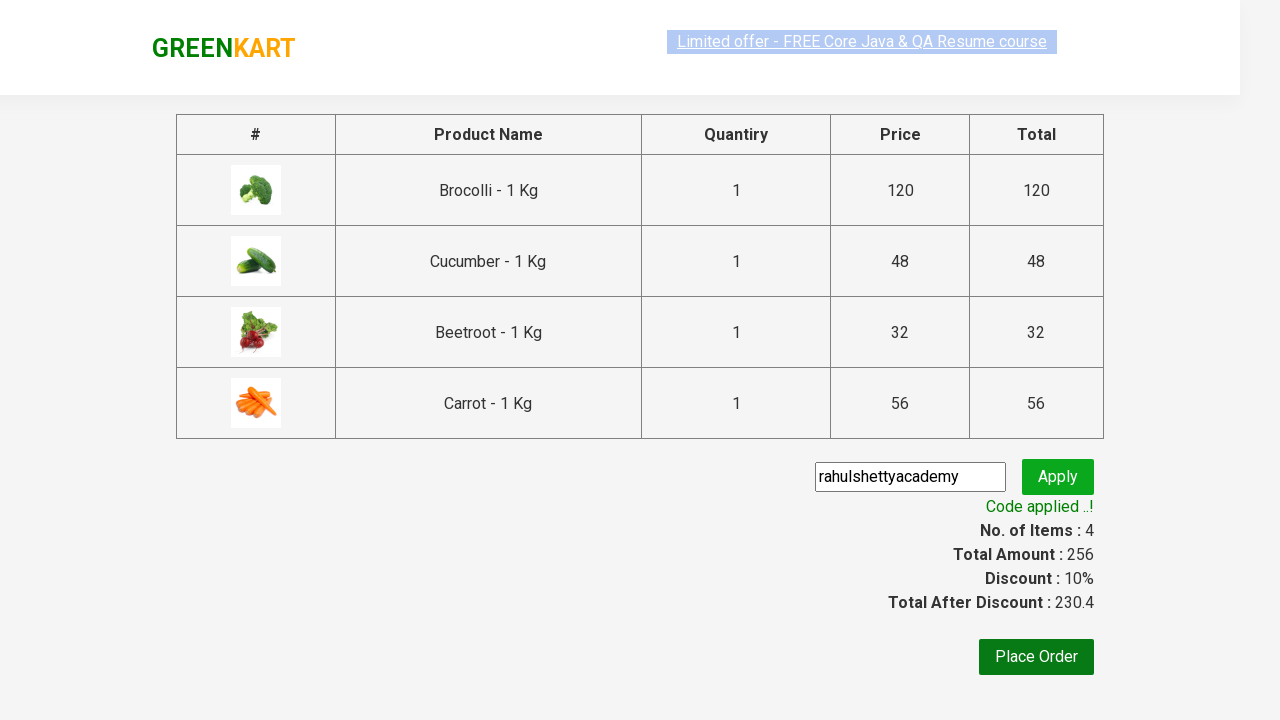

Clicked 'Place Order' button to complete purchase at (1036, 657) on xpath=//button[contains(text(),'Place Order')]
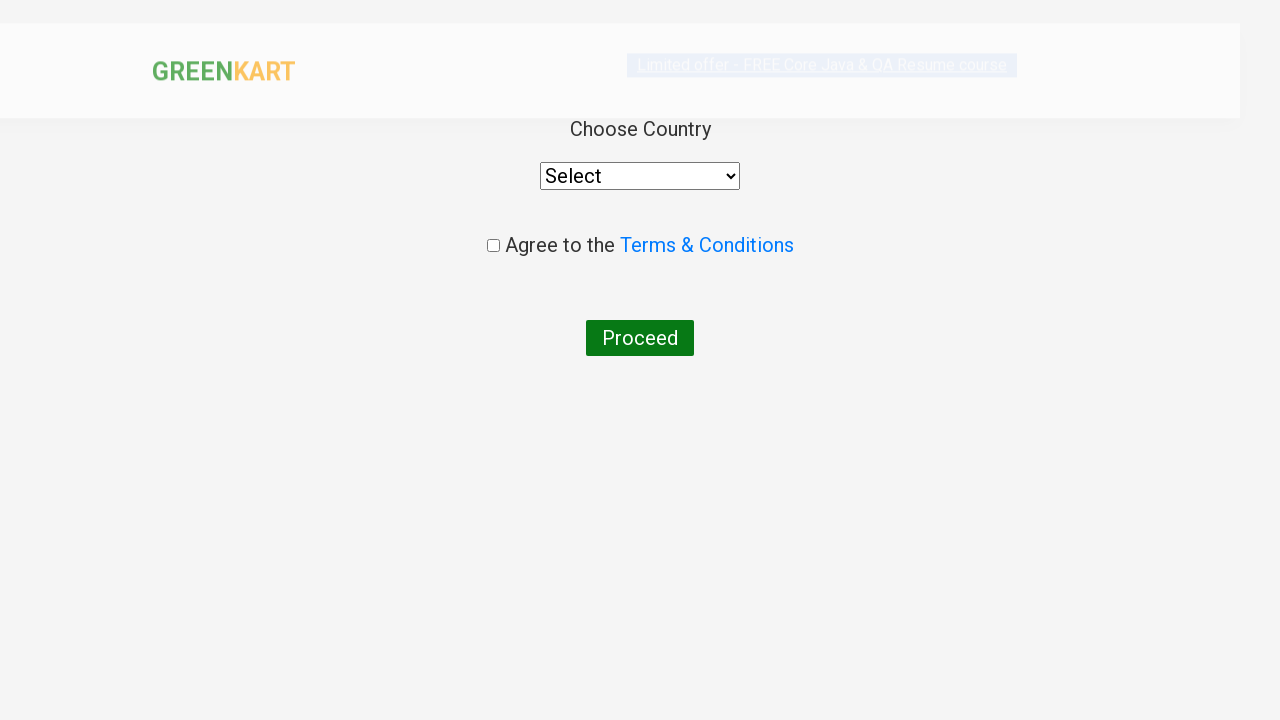

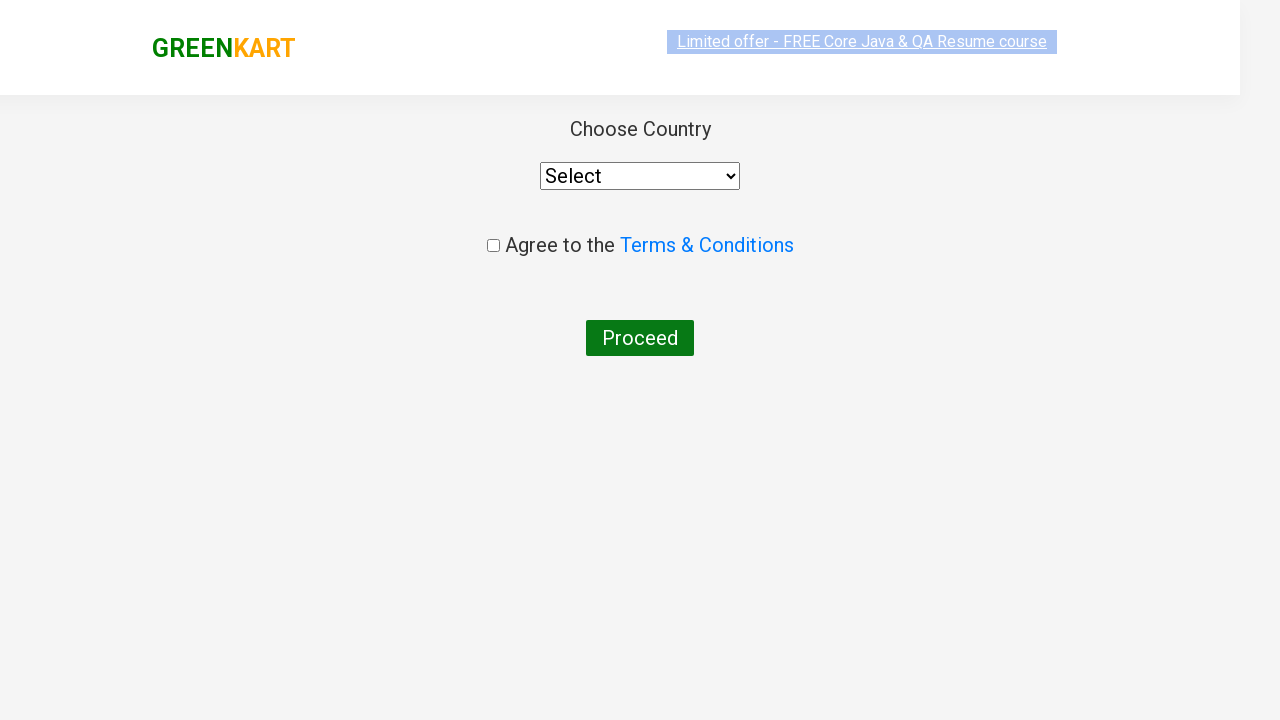